Tests tooltip display by hovering over an input field and verifying the tooltip text appears

Starting URL: https://automationfc.github.io/jquery-tooltip/

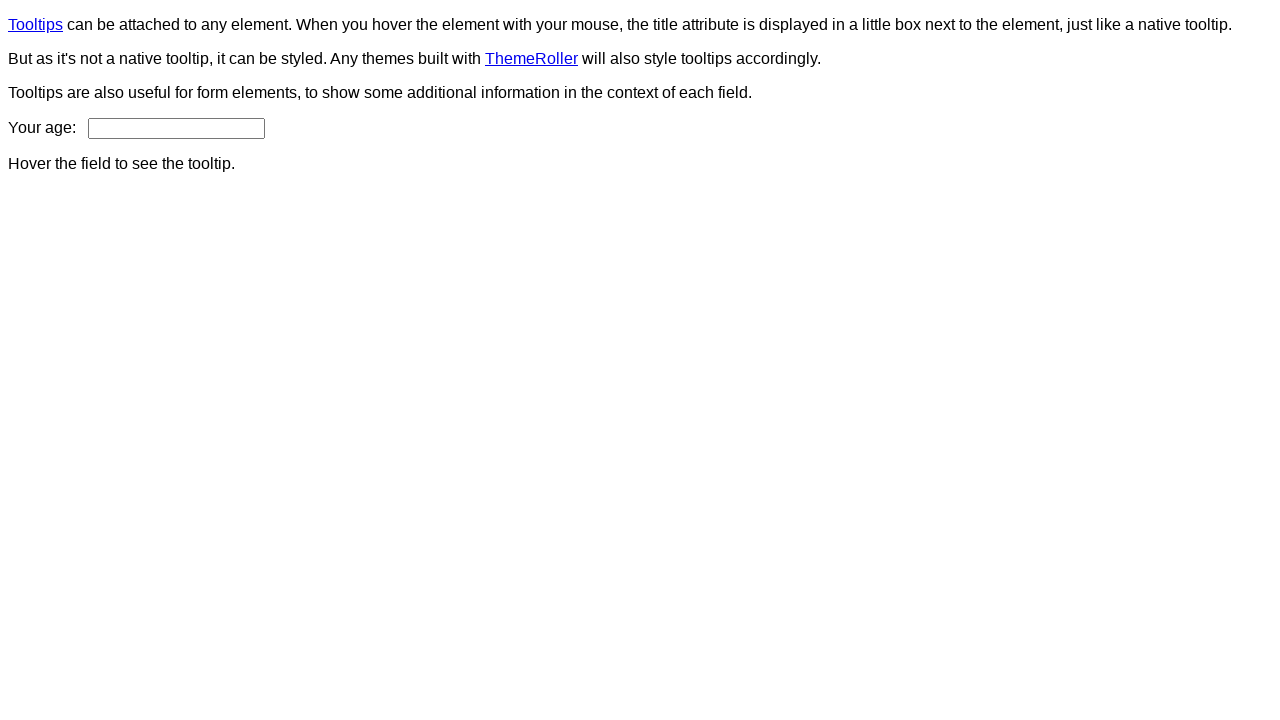

Navigated to jQuery tooltip test page
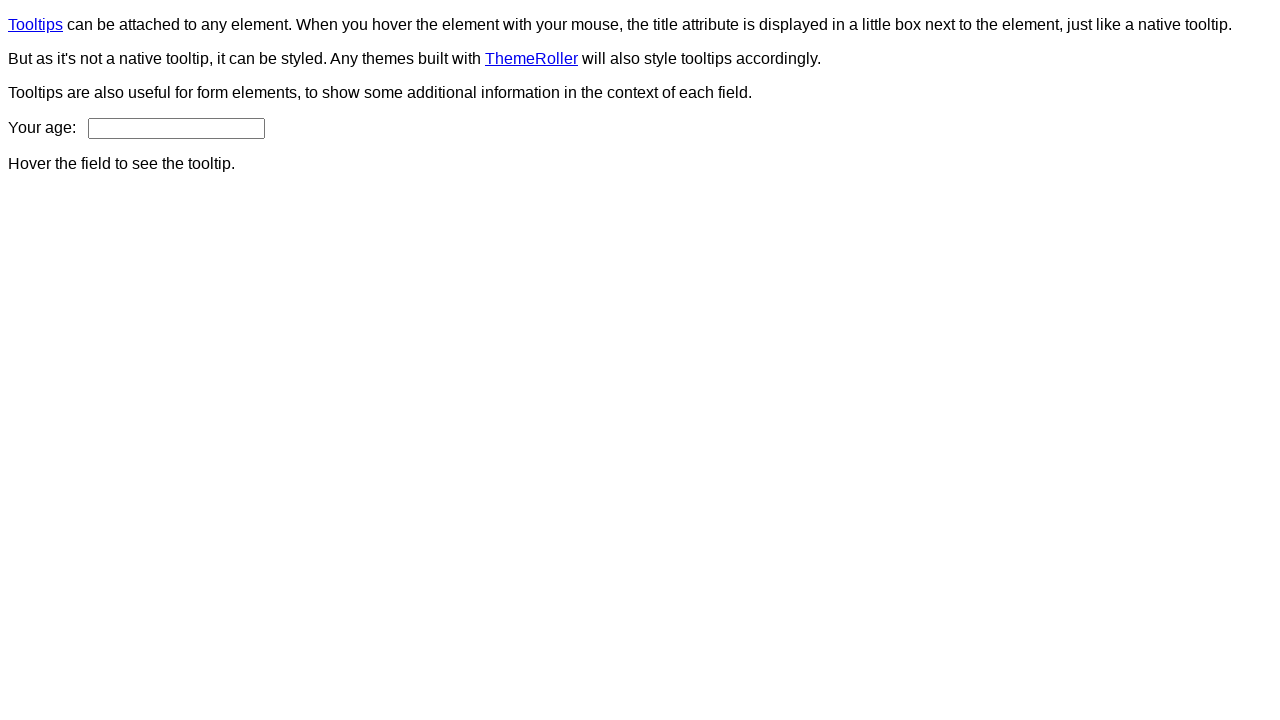

Hovered over age input field to trigger tooltip at (176, 128) on input#age
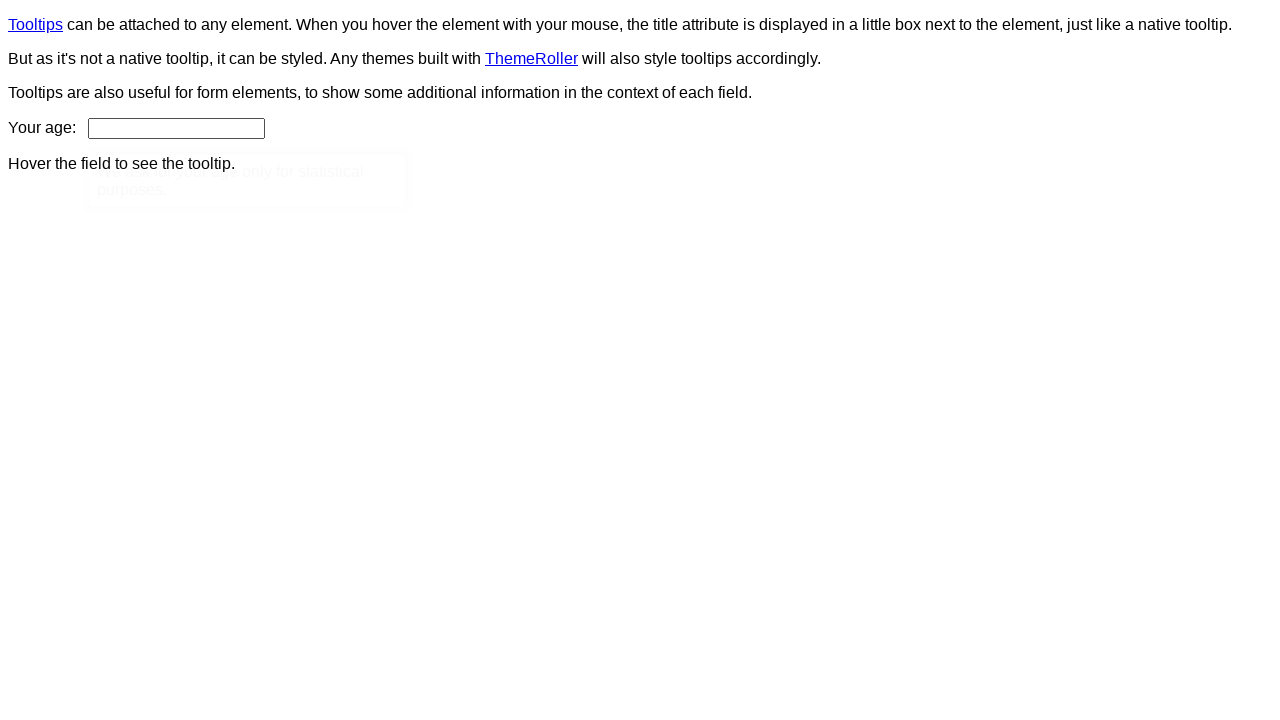

Tooltip content element appeared on page
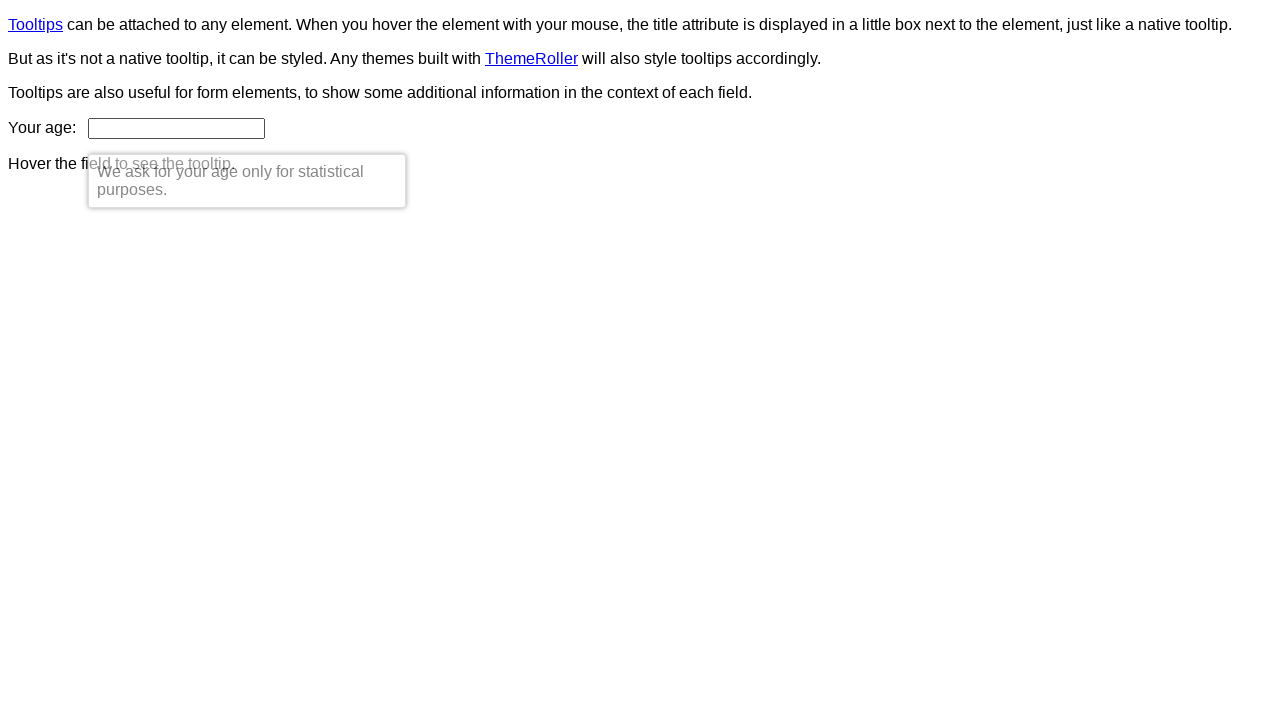

Located tooltip element
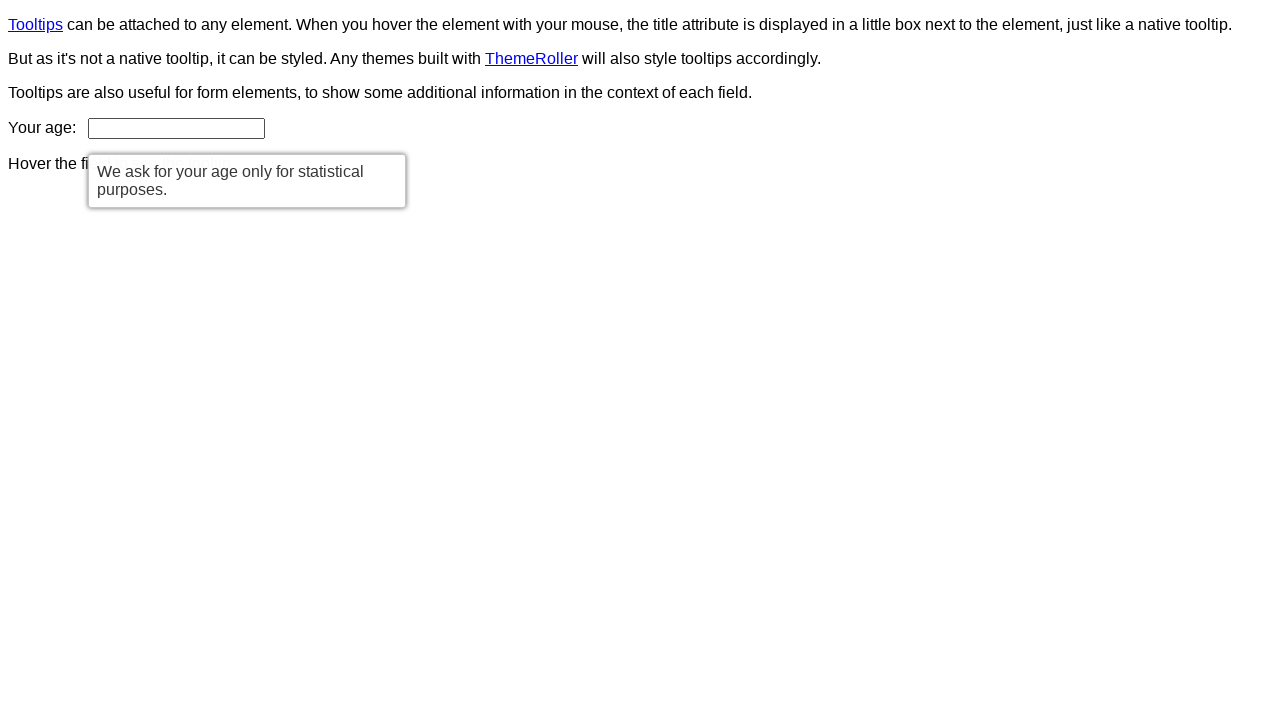

Verified tooltip text matches expected message: 'We ask for your age only for statistical purposes.'
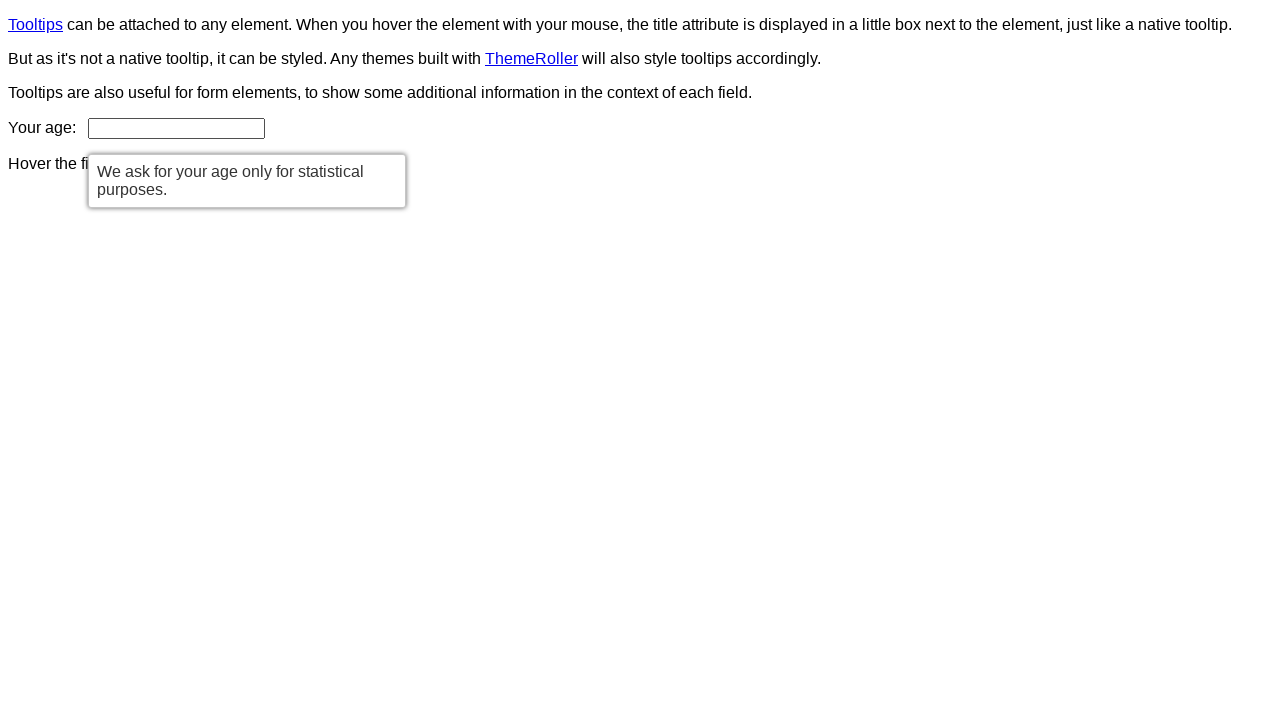

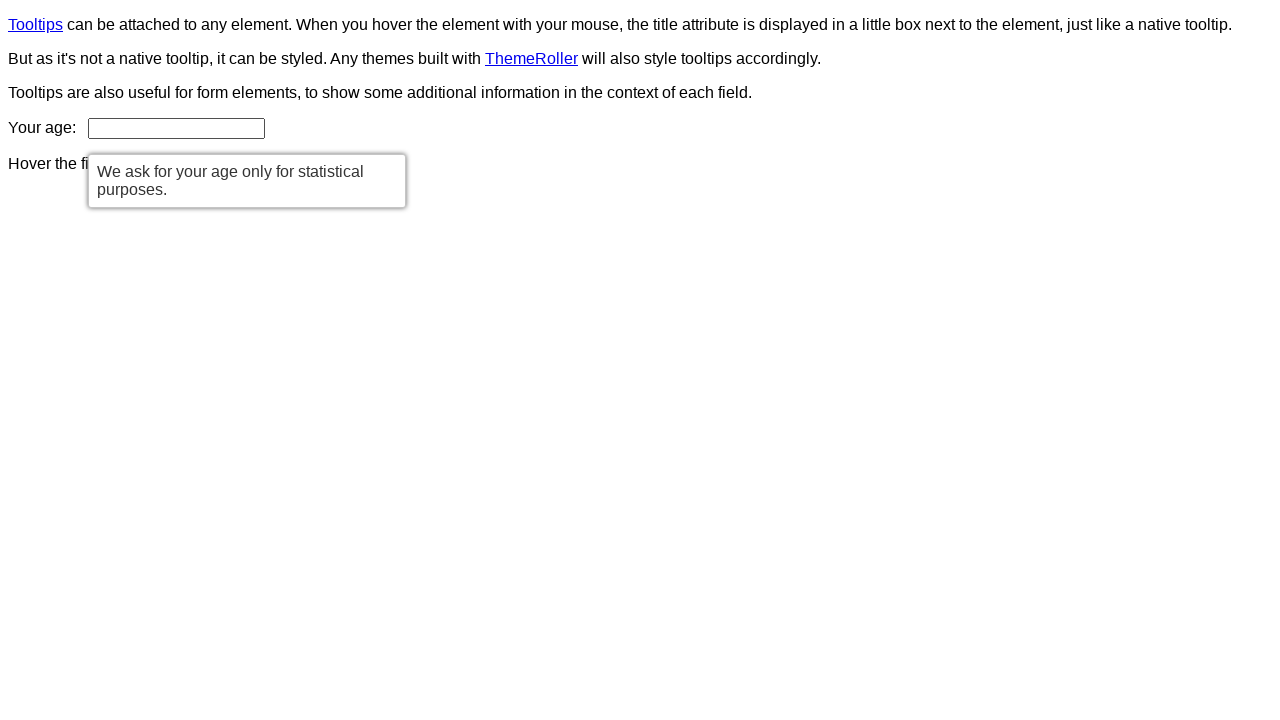